Solves a math captcha by calculating a formula based on a value from the page, then fills in the answer and submits the form with checkboxes

Starting URL: http://suninjuly.github.io/math.html

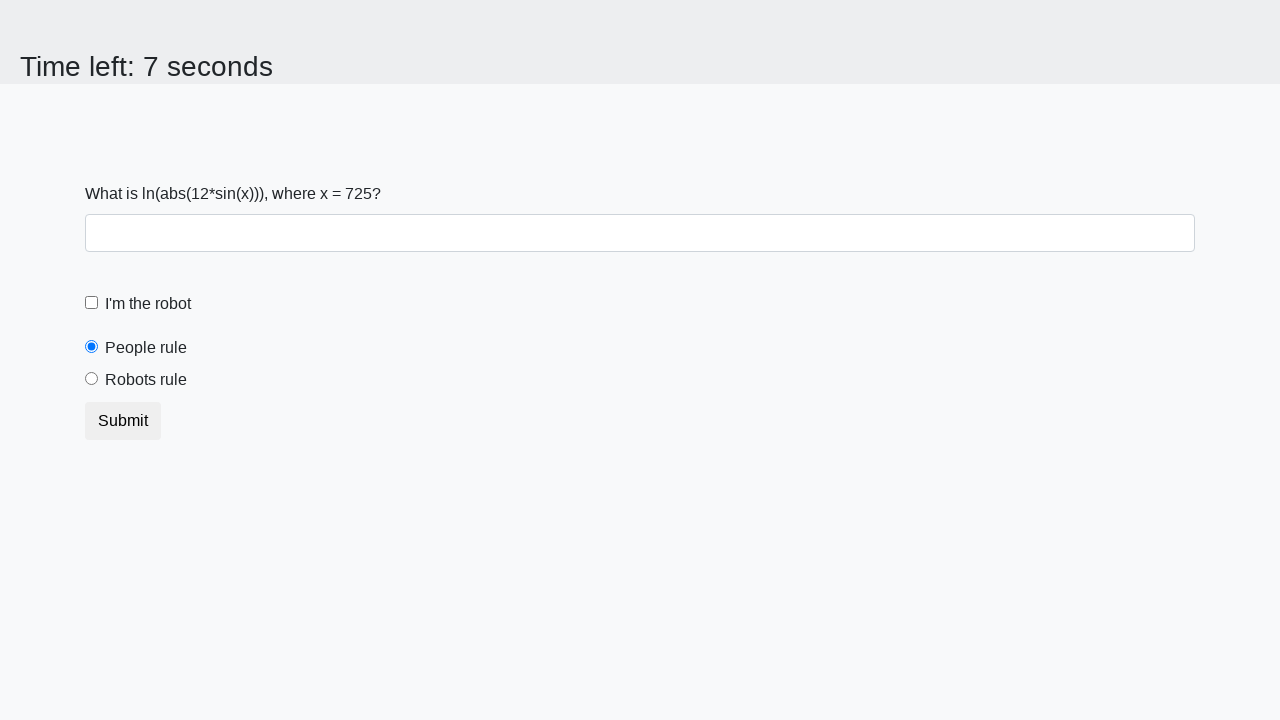

Located the input value element
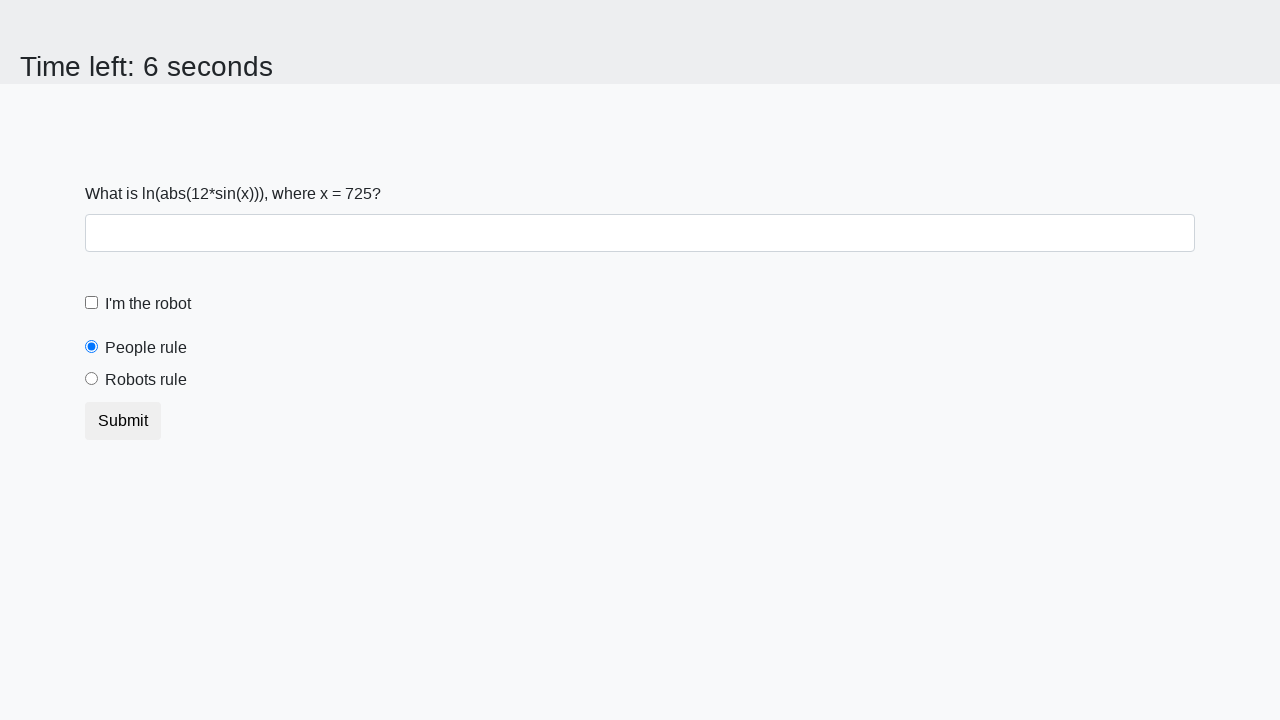

Extracted input value from page: 725
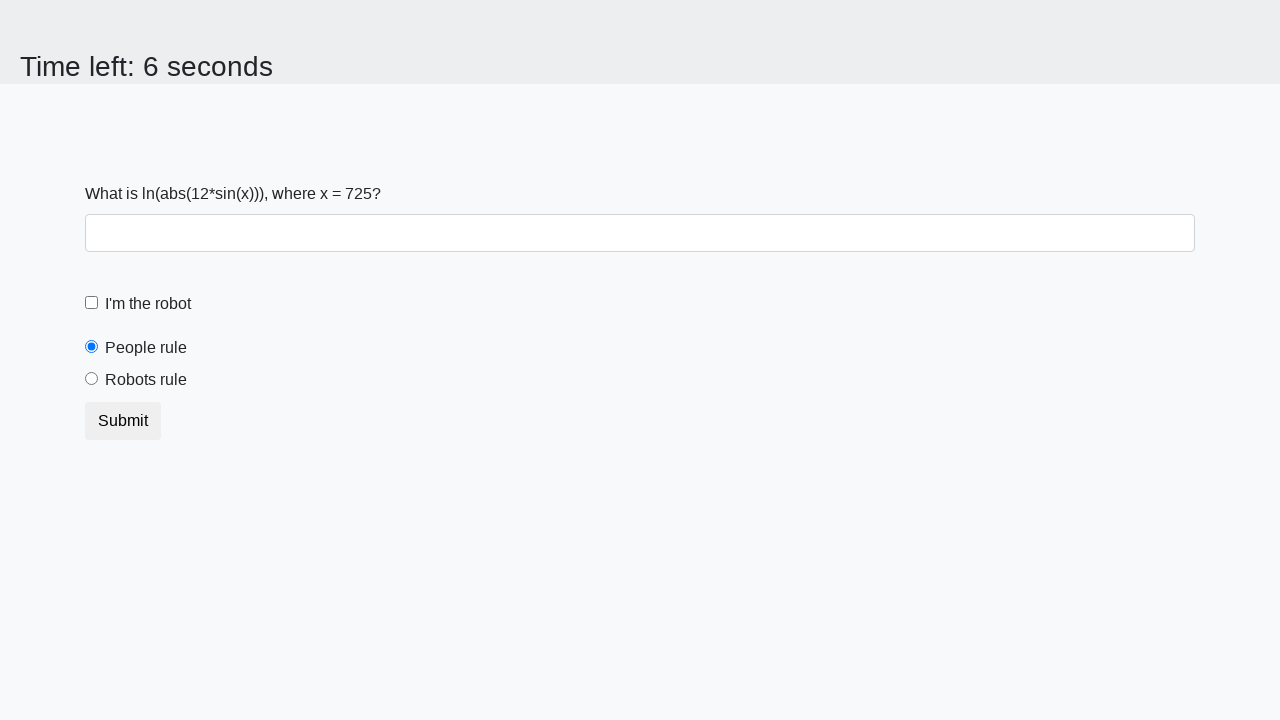

Calculated math formula result: 2.0544960311128024
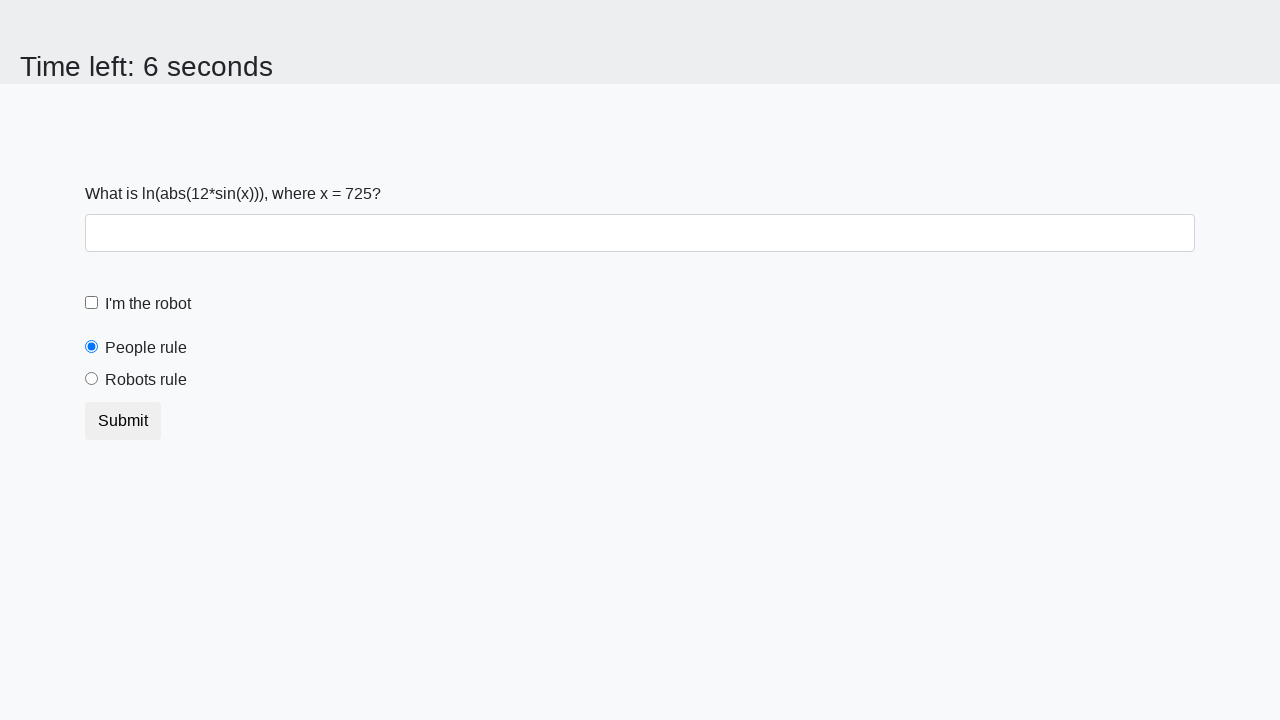

Filled answer field with calculated result: 2.0544960311128024 on //input[@id="answer"]
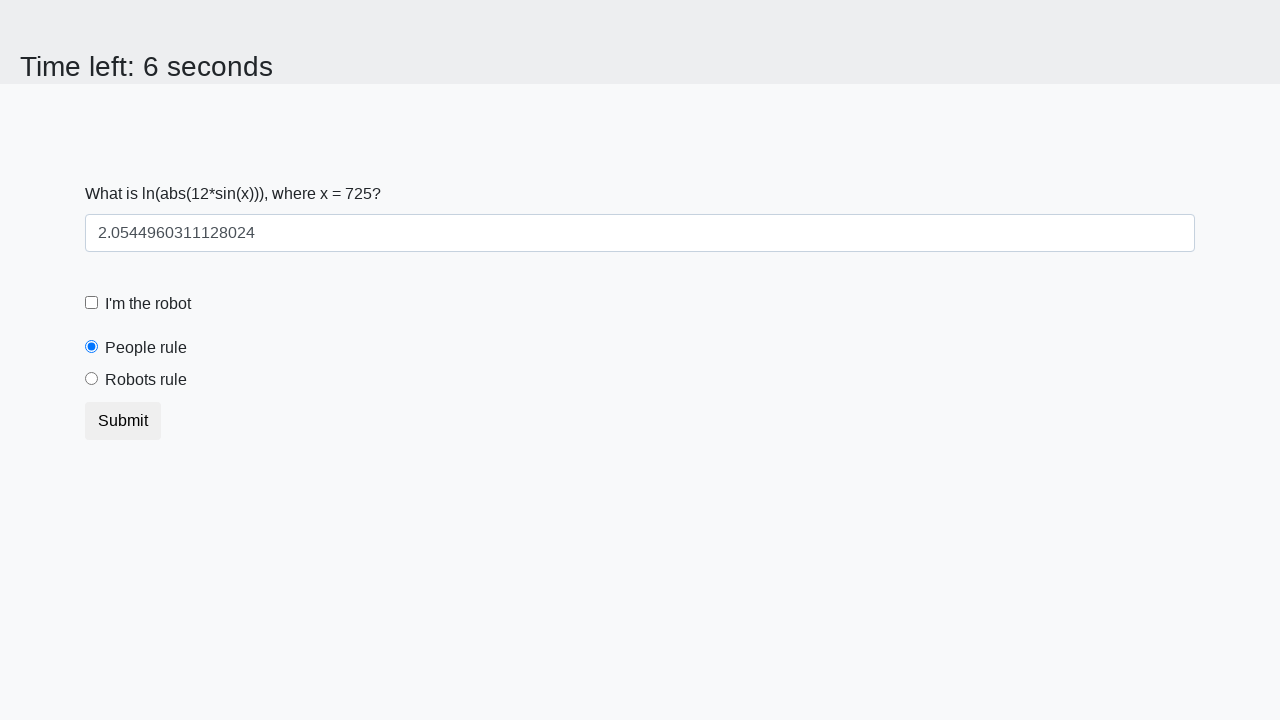

Checked the robot checkbox at (92, 303) on xpath=//input[@id="robotCheckbox"]
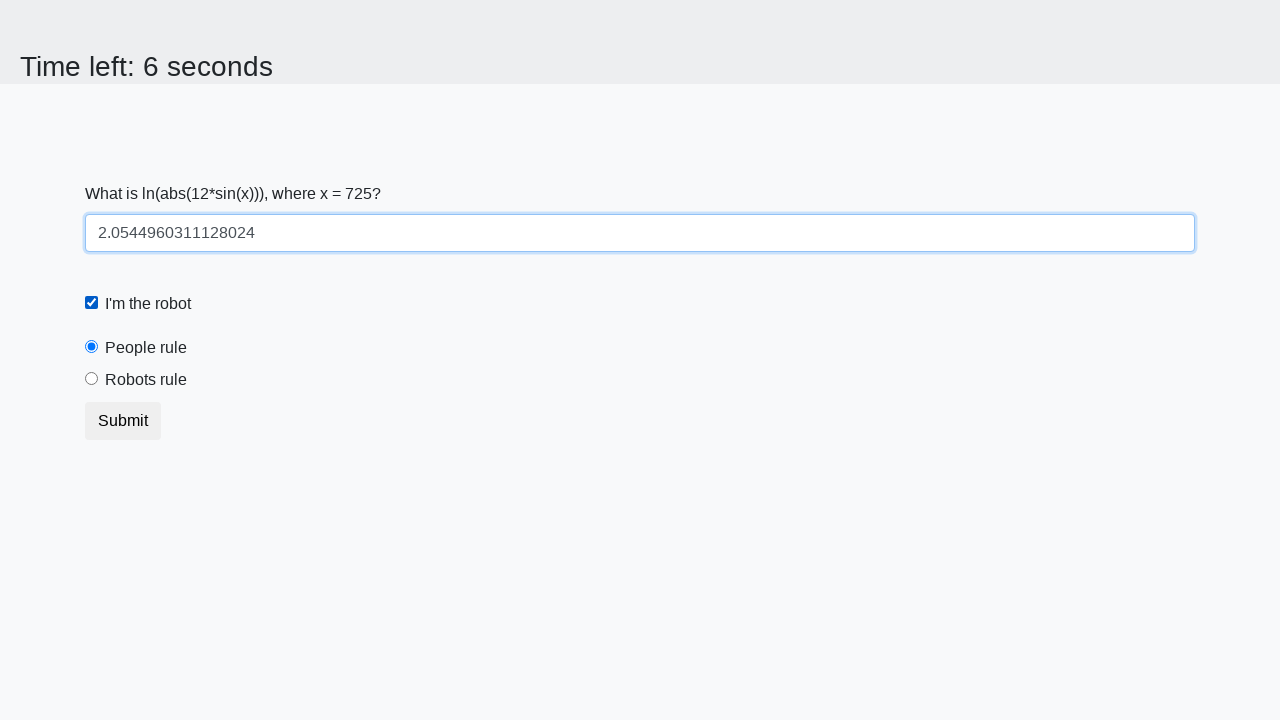

Selected the robots rule radio button at (92, 379) on xpath=//input[@id="robotsRule"]
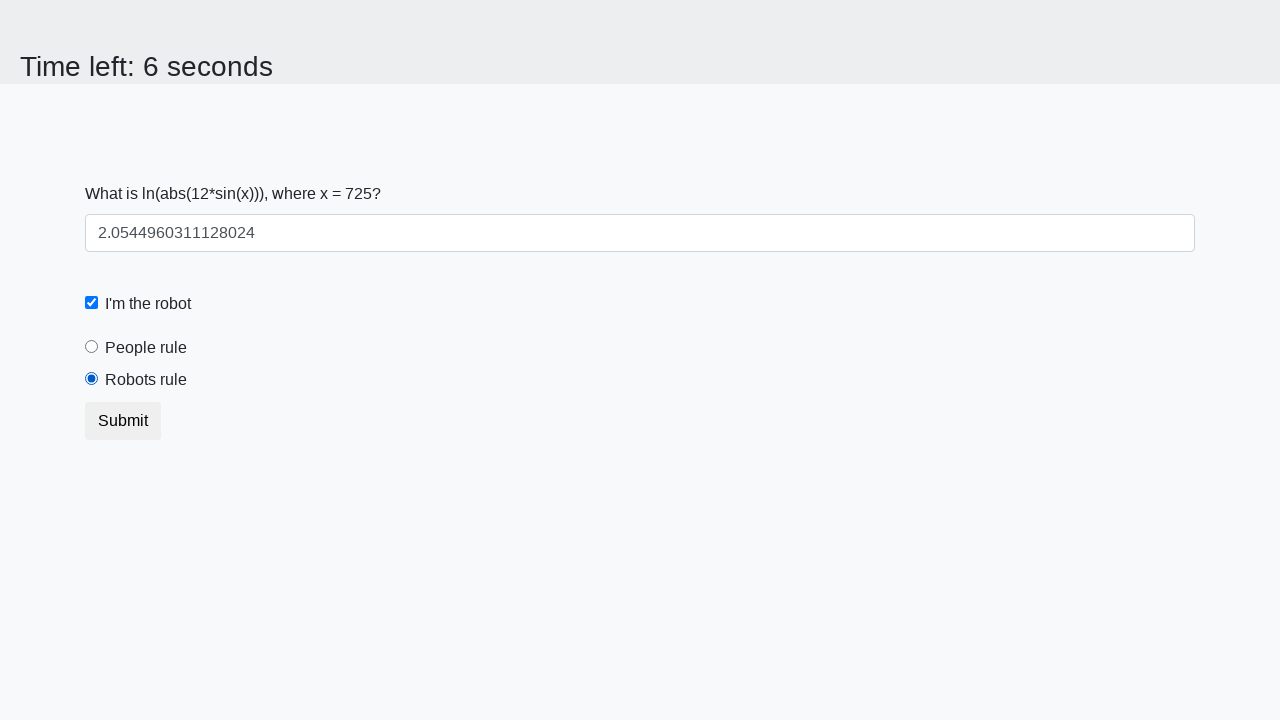

Clicked submit button to submit the form at (123, 421) on button.btn
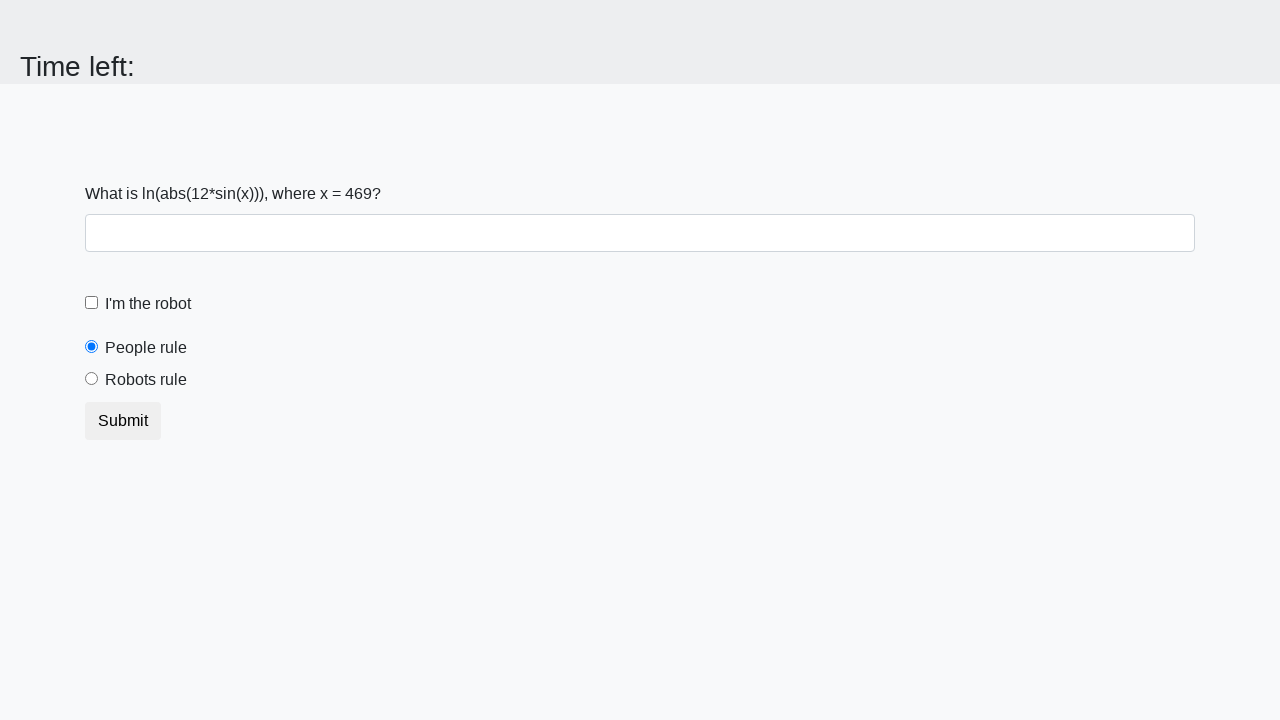

Waited for page processing to complete
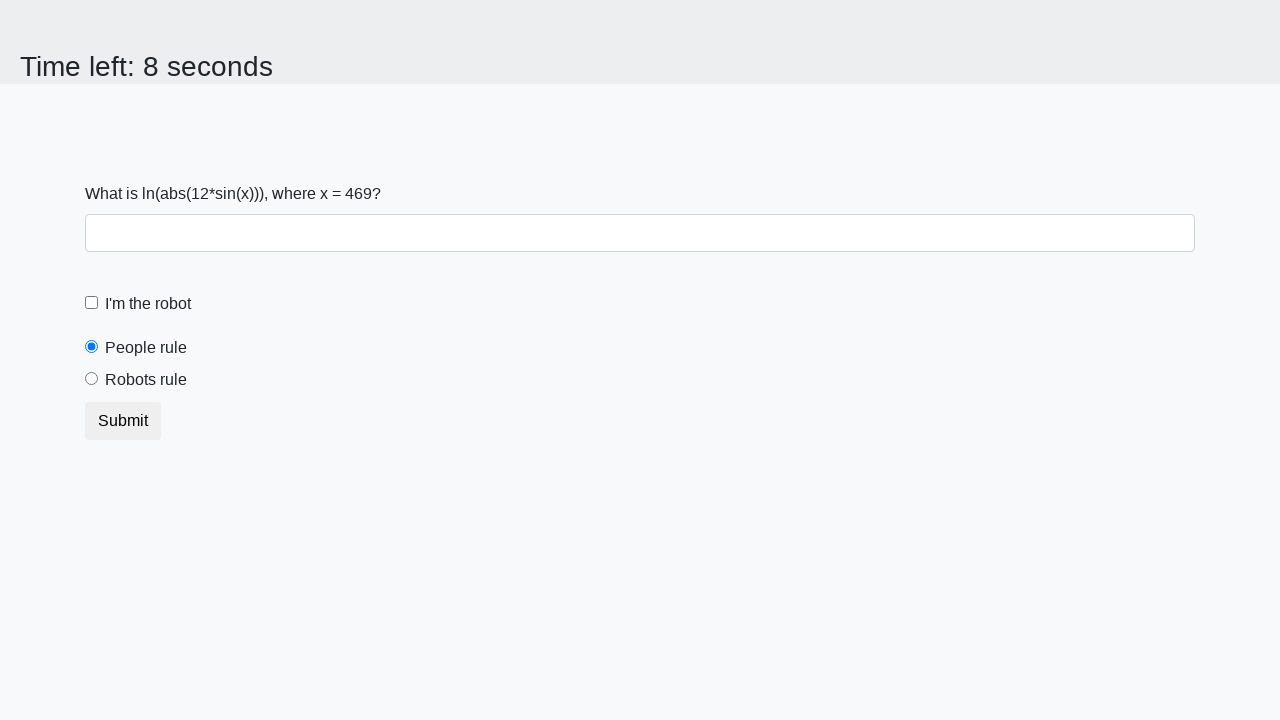

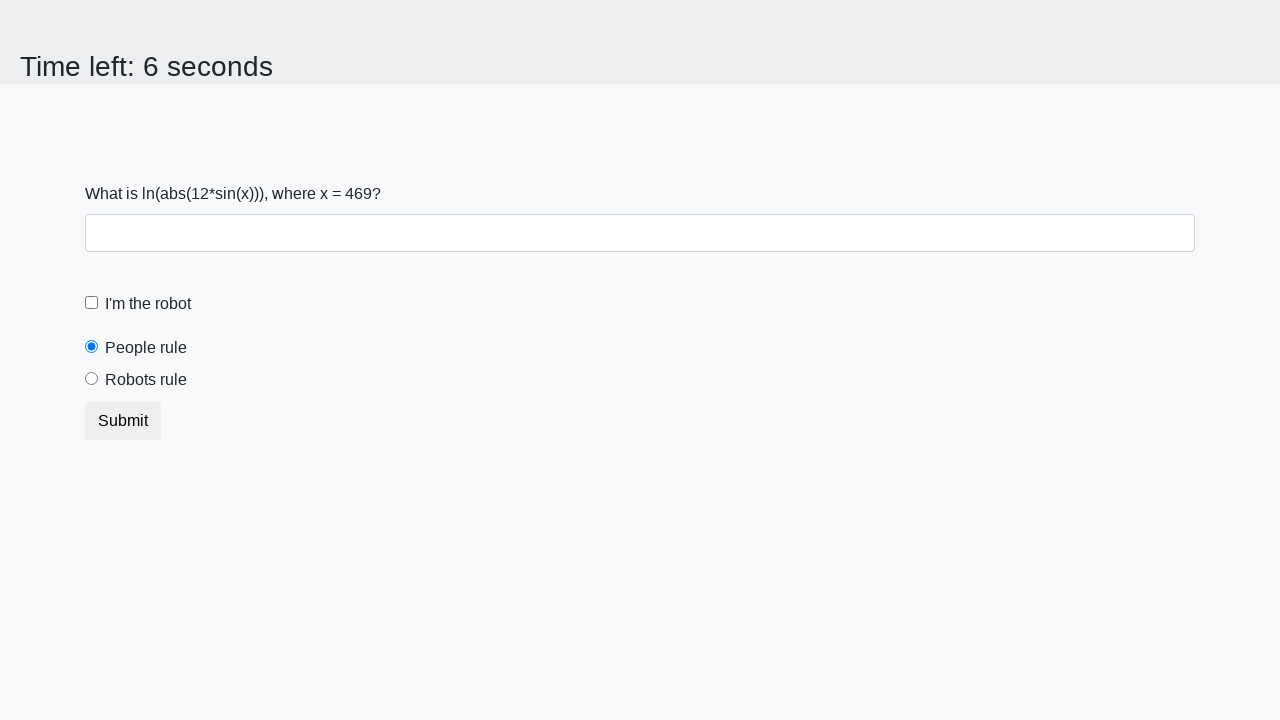